Adds a todo item with accented characters and verifies it appears correctly

Starting URL: https://todomvc.com/examples/react/dist/

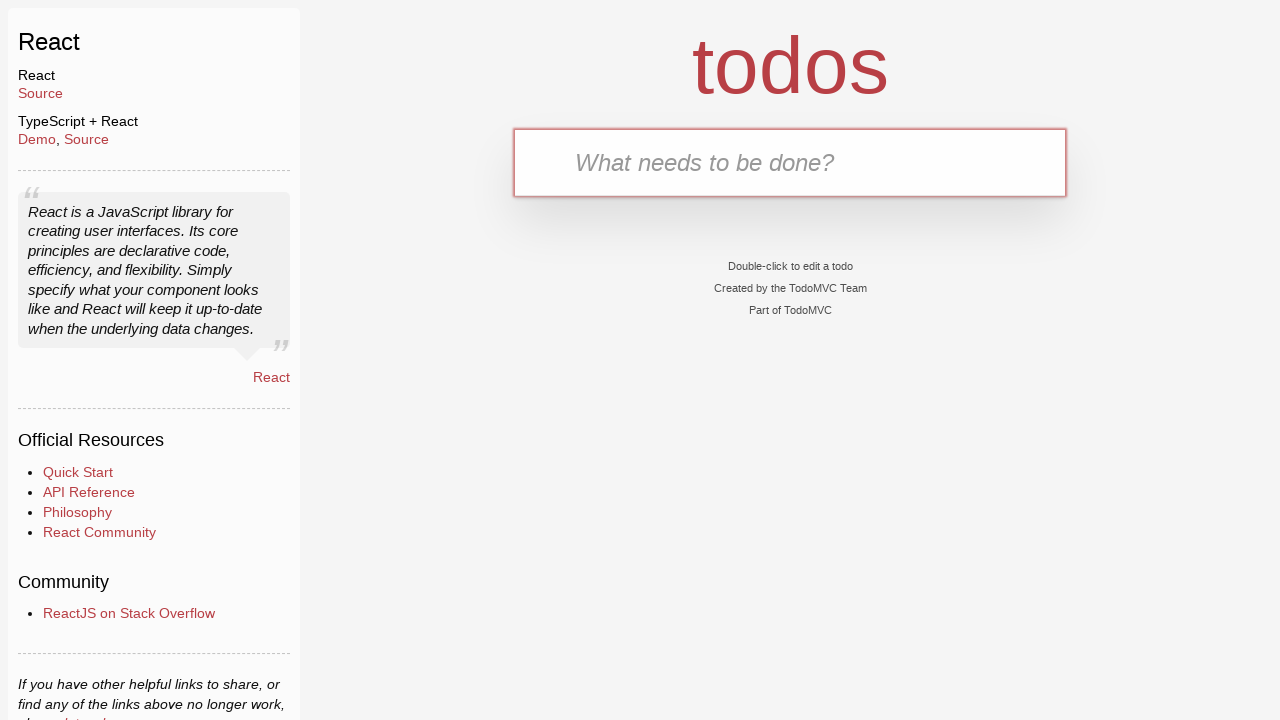

Filled todo input with accented characters: é, è, á, ü, ñ on input.new-todo[data-testid='text-input']
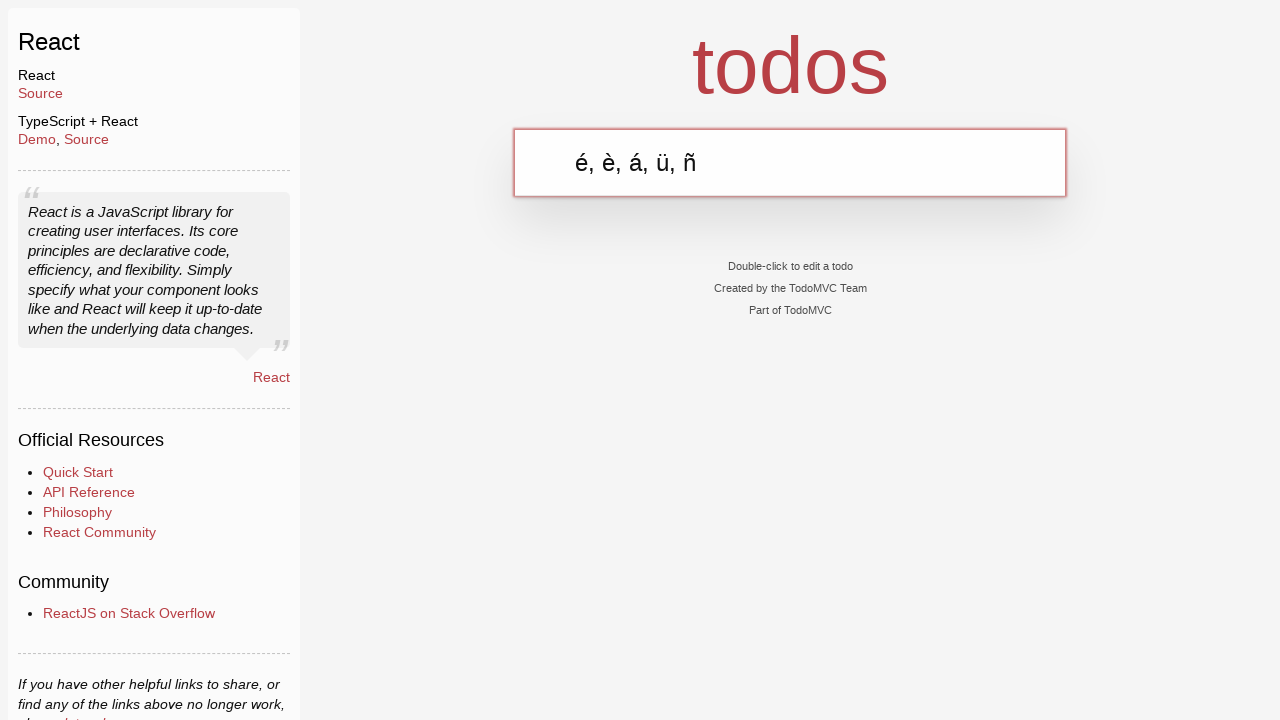

Pressed Enter to add todo item with accented characters on input.new-todo[data-testid='text-input']
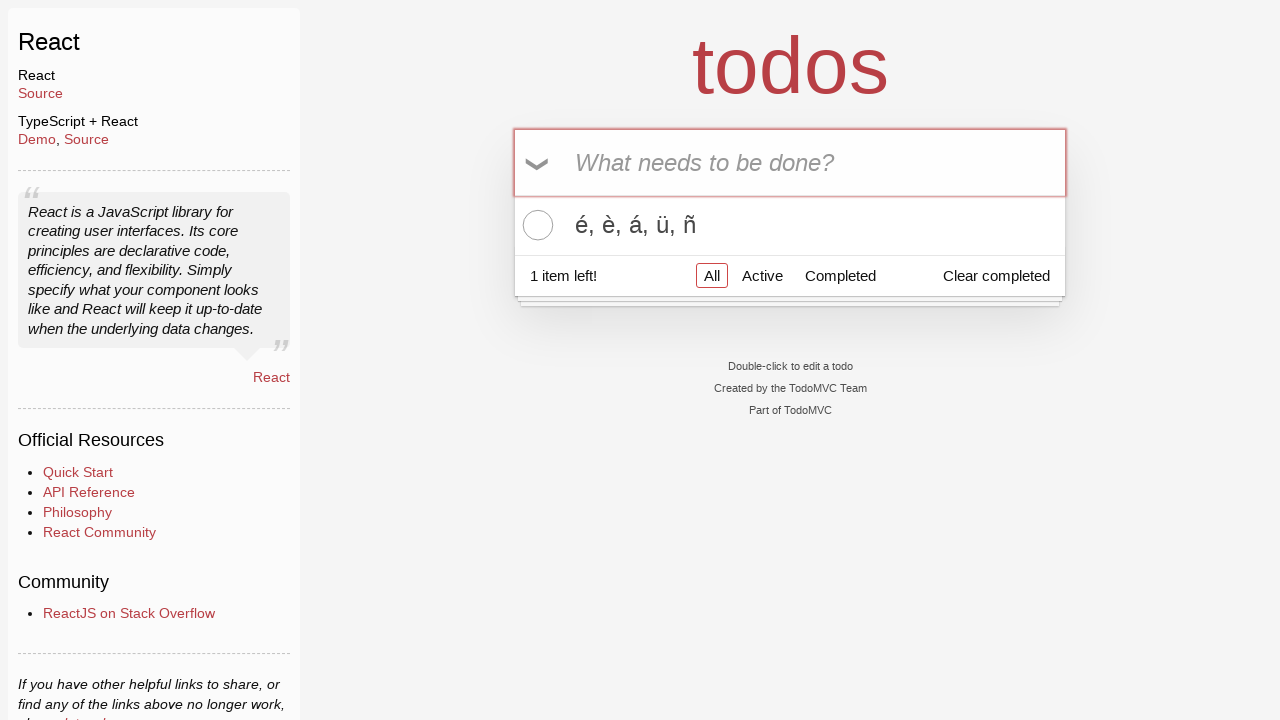

Todo item with accented characters appeared in the list
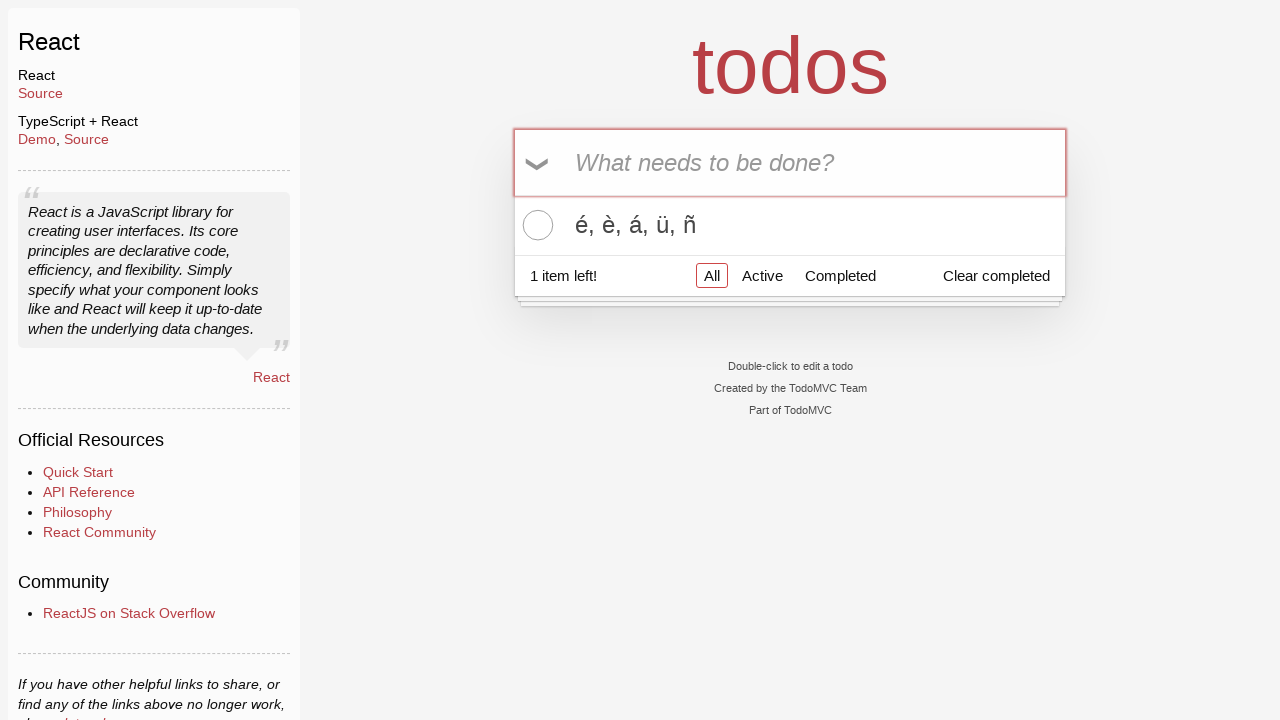

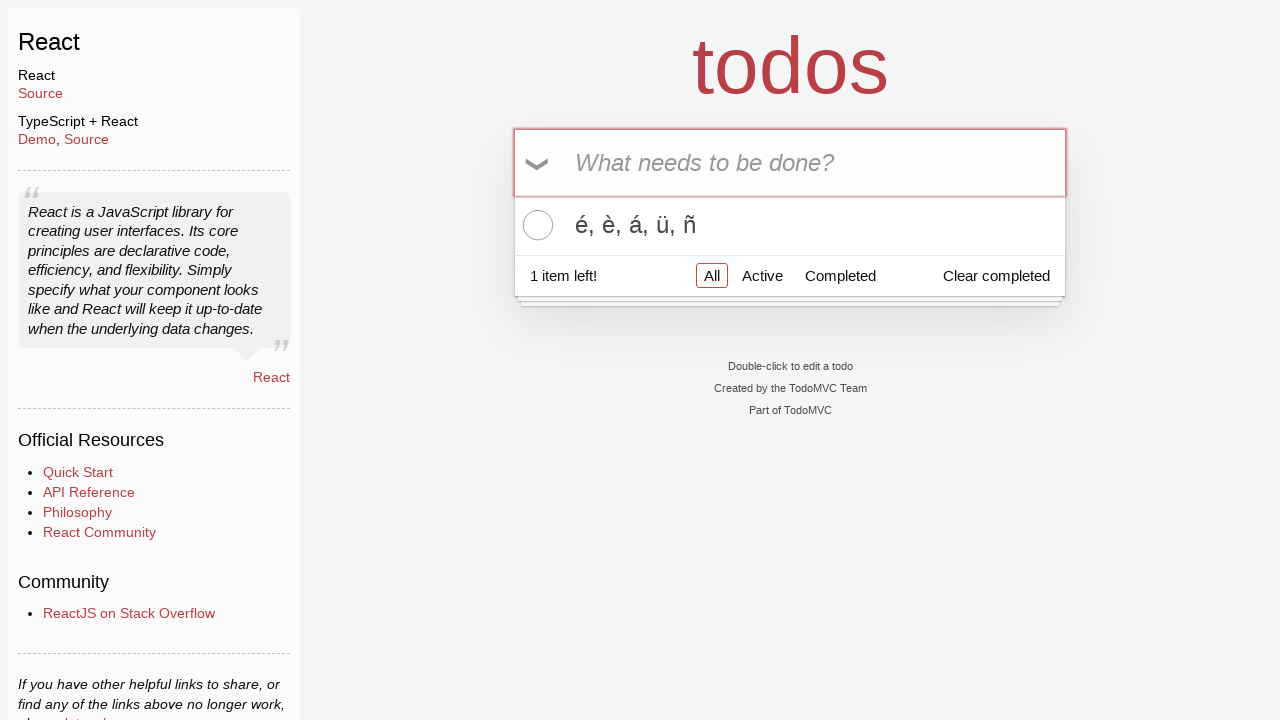